Tests form filling on a registration page by entering first and last names into text input fields

Starting URL: https://demo.automationtesting.in/Register.html

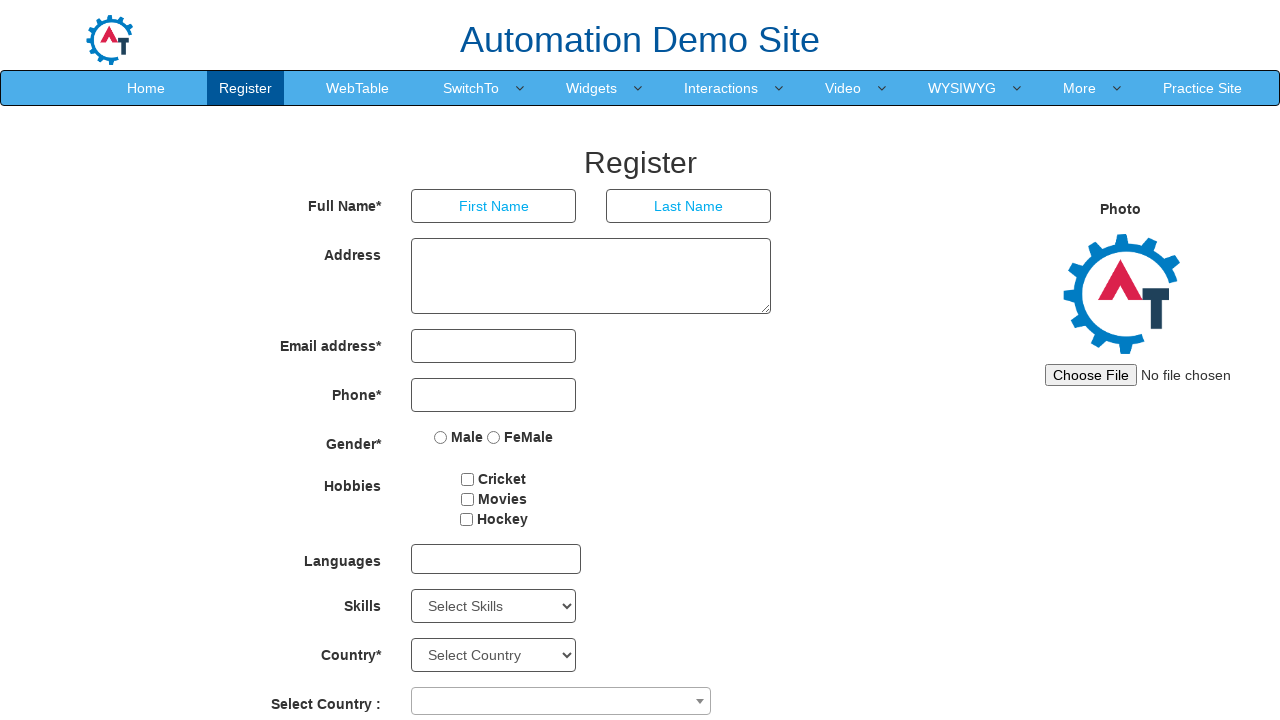

Filled first name field with 'Nithya' on input[type='text']
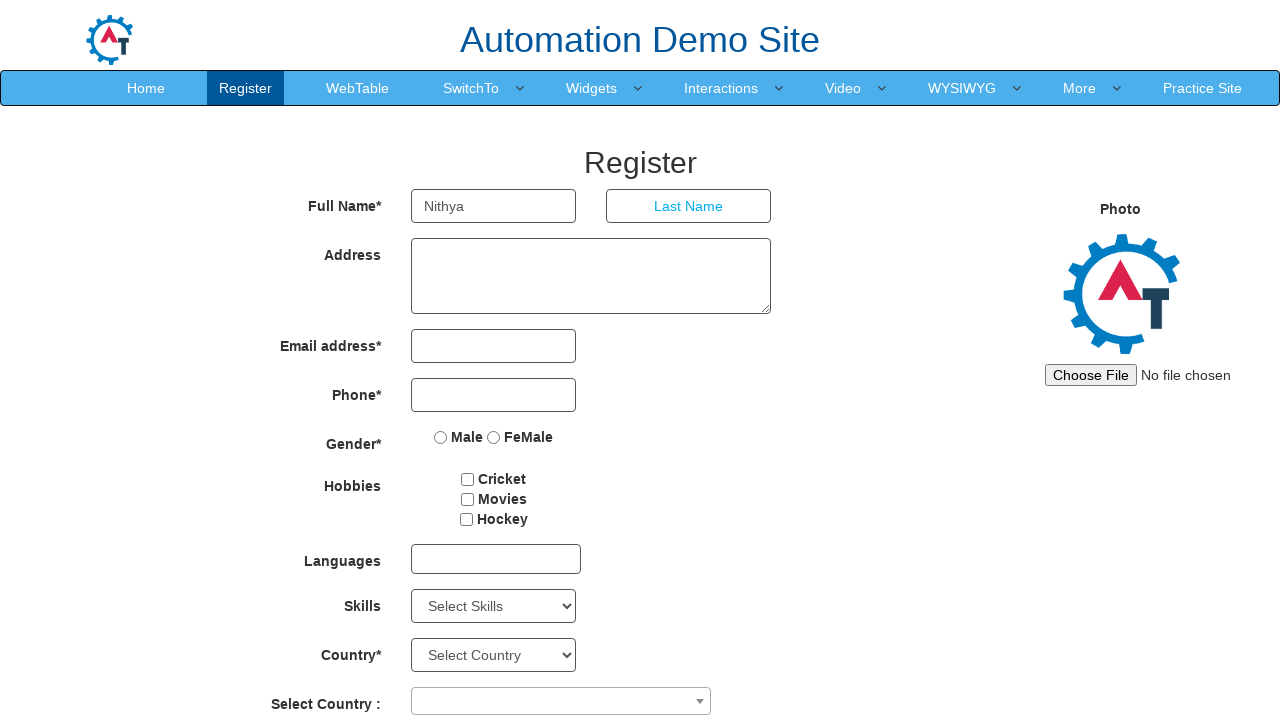

Filled last name field with 'Ravi' on input[placeholder='Last Name']
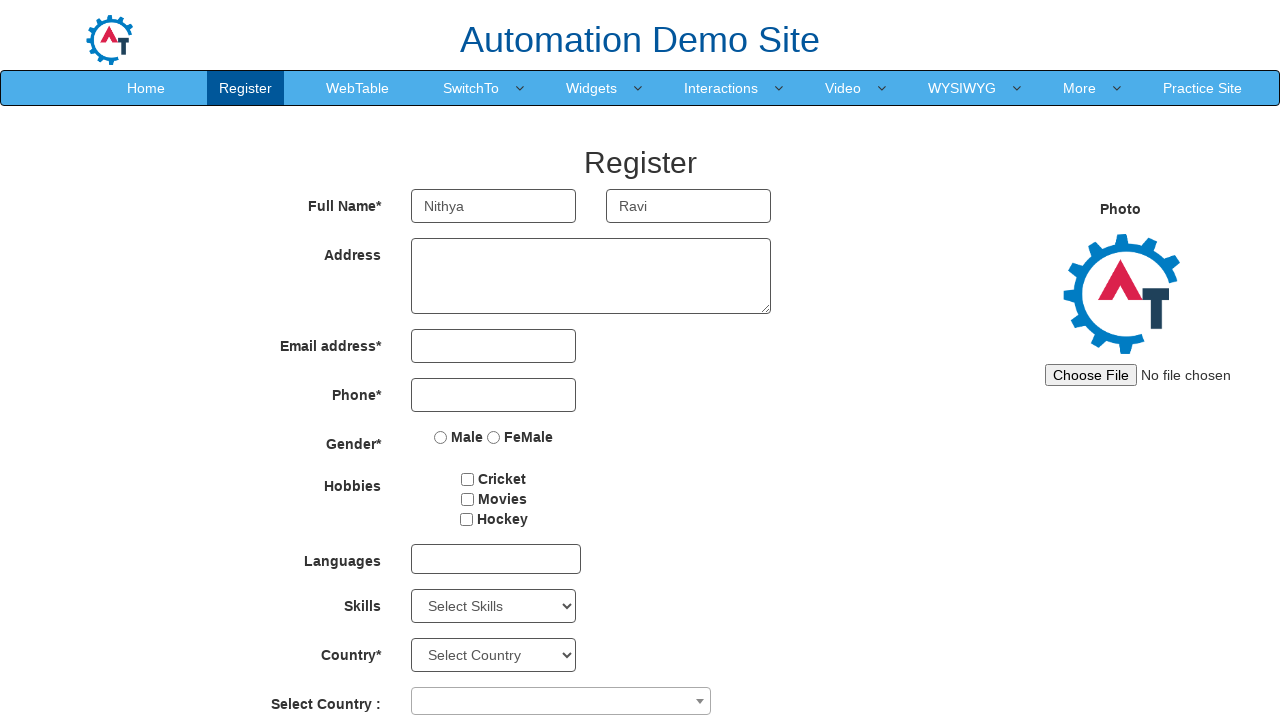

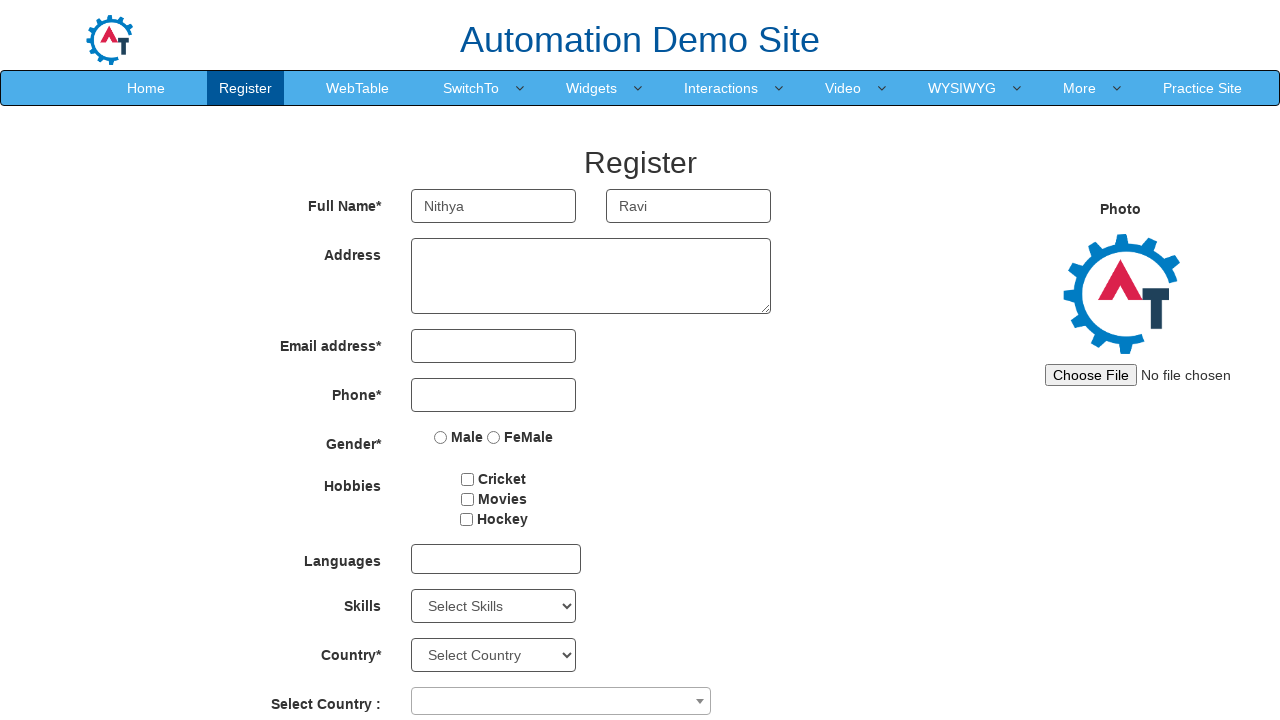